Tests adding a new todo item to a sample todo application by entering text and pressing Enter, then verifies the item was added

Starting URL: https://lambdatest.github.io/sample-todo-app/

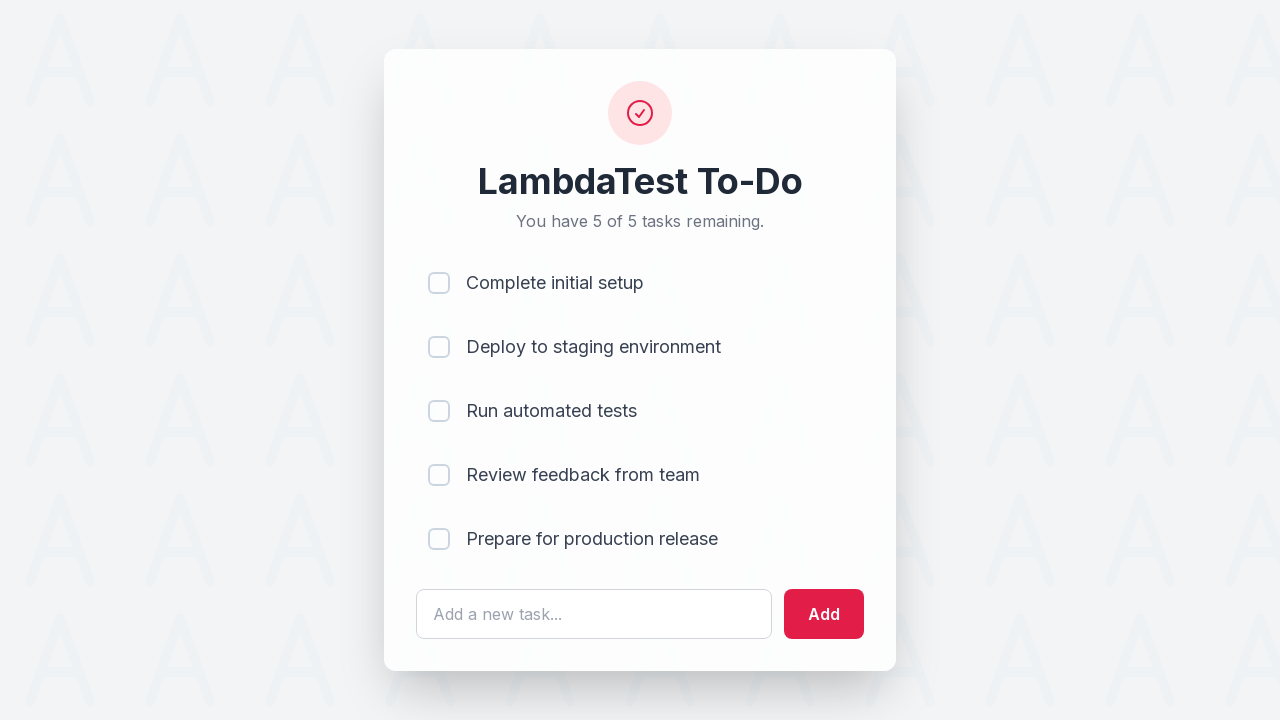

Filled todo input field with 'Selenium Practice' on #sampletodotext
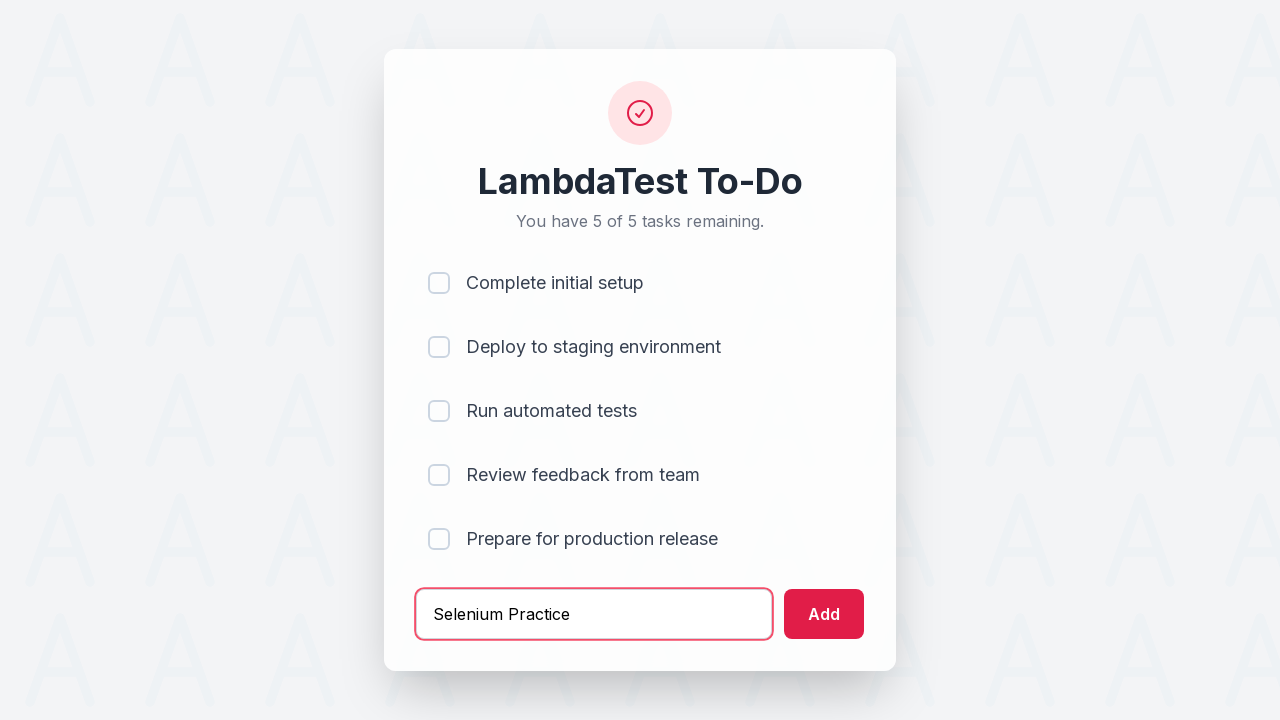

Pressed Enter to submit the new todo item on #sampletodotext
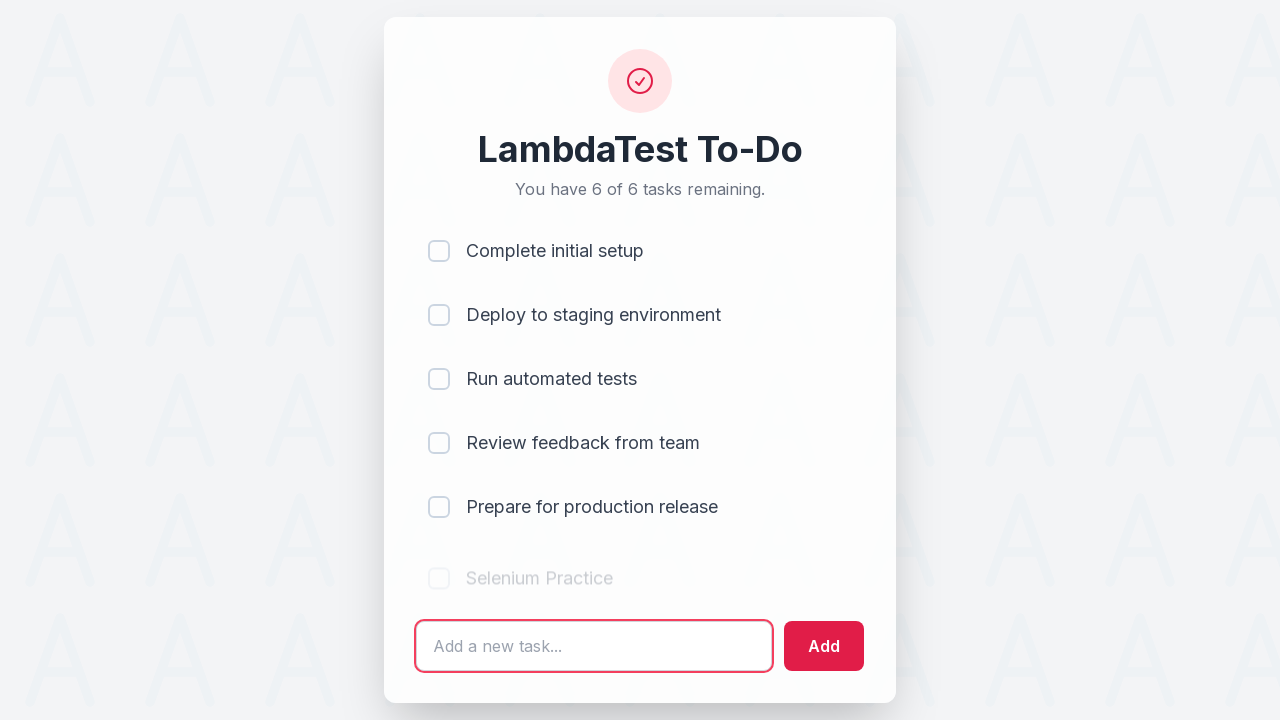

Verified that the new todo item appeared in the list
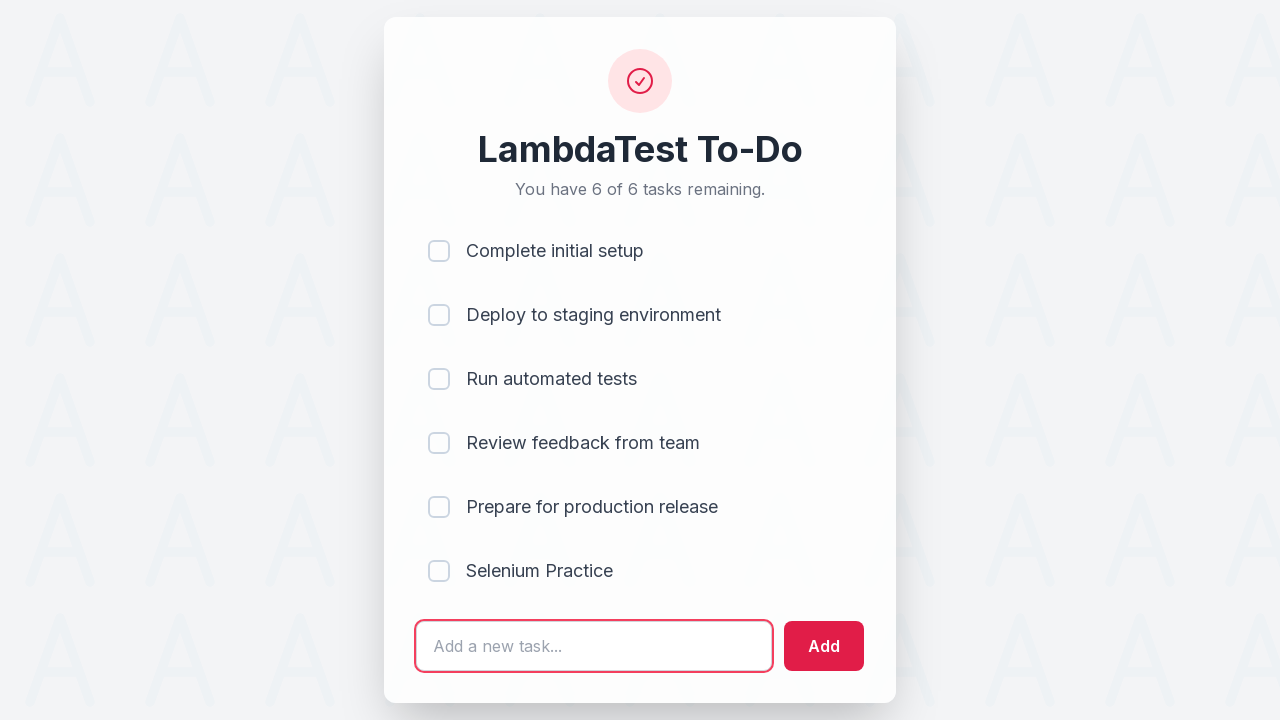

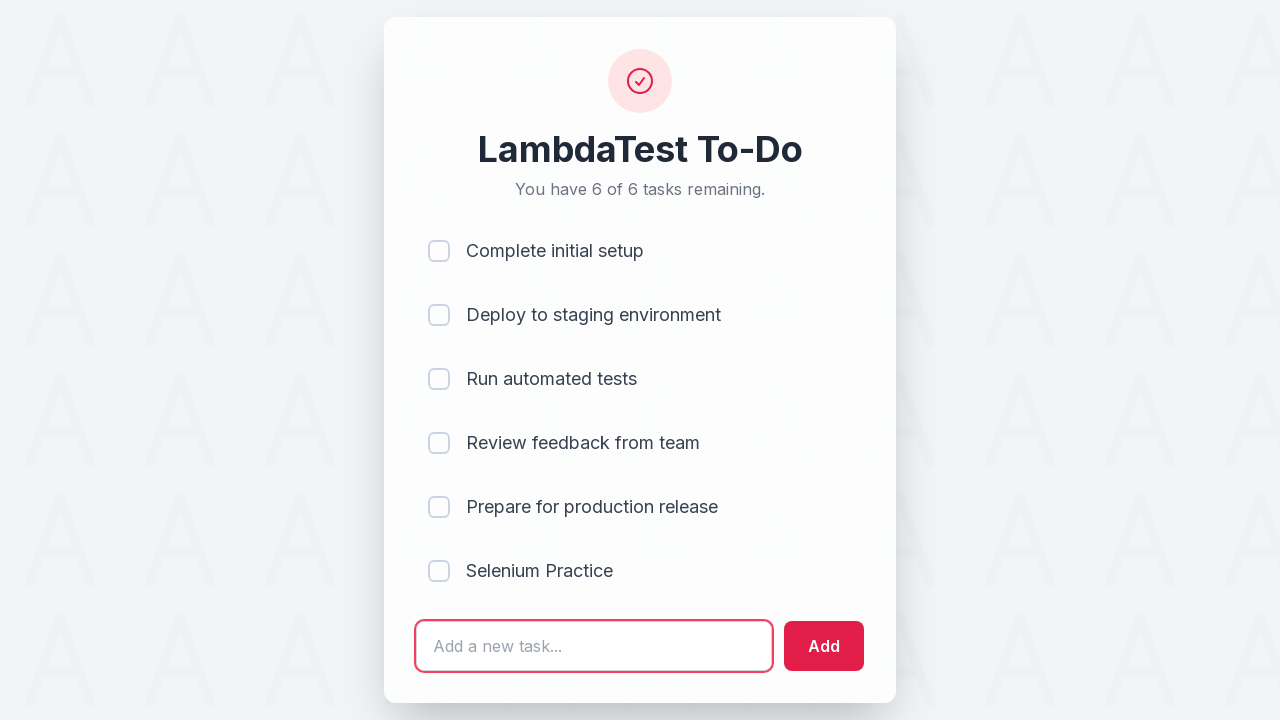